Tests JavaScript prompt dialog by clicking a button to trigger it, entering text into the prompt, accepting it, and verifying the entered text is displayed

Starting URL: https://the-internet.herokuapp.com/javascript_alerts

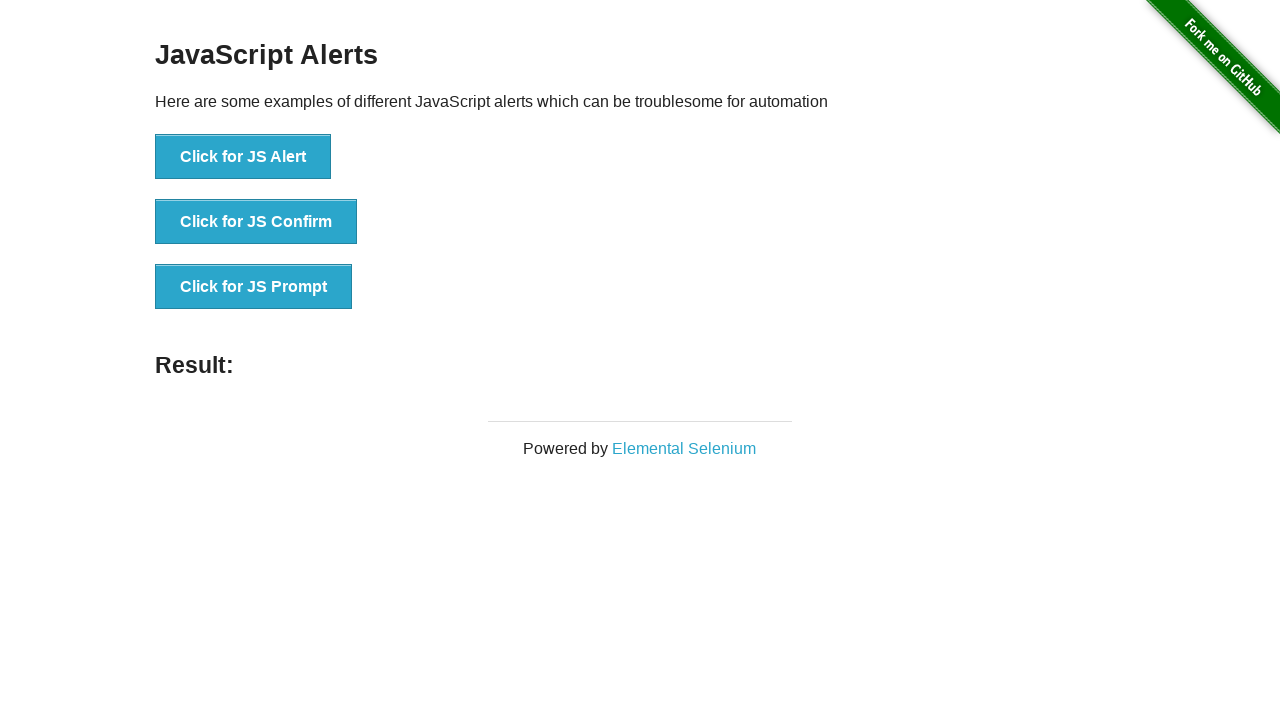

Set up dialog handler to accept prompt with text 'Homework is important'
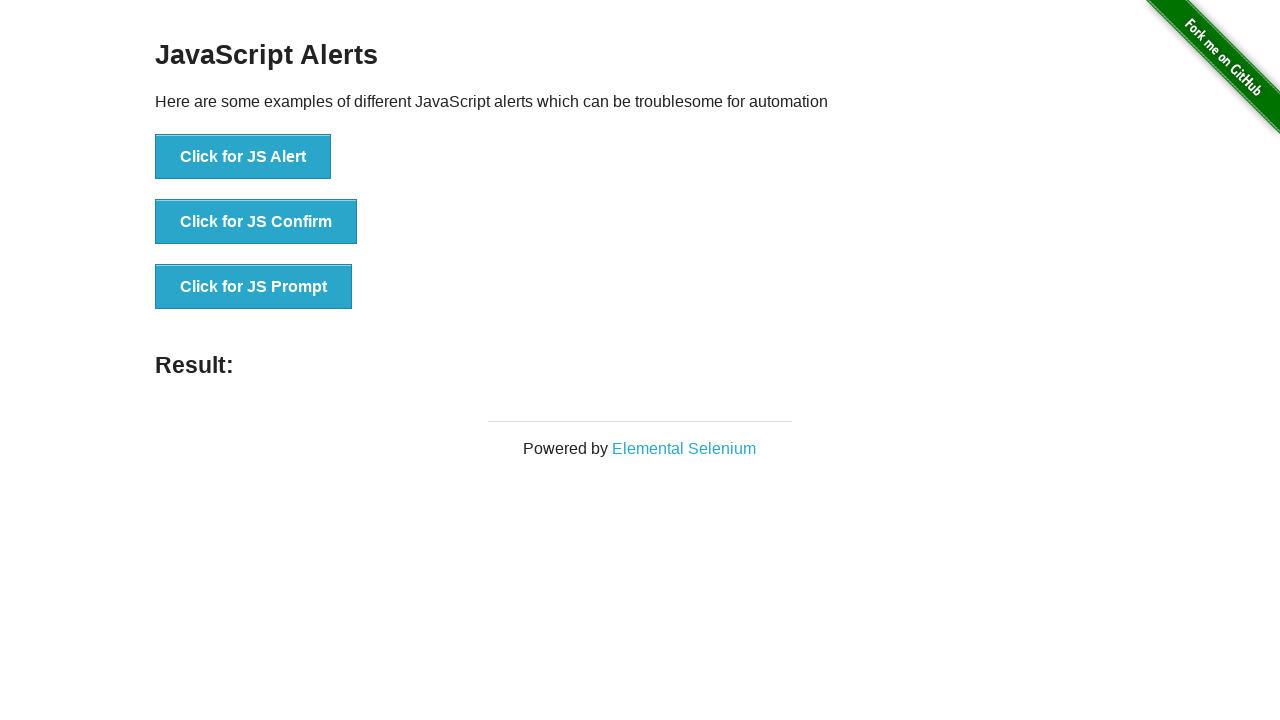

Clicked 'Click for JS Prompt' button to trigger JavaScript prompt dialog at (254, 287) on xpath=//button[.='Click for JS Prompt']
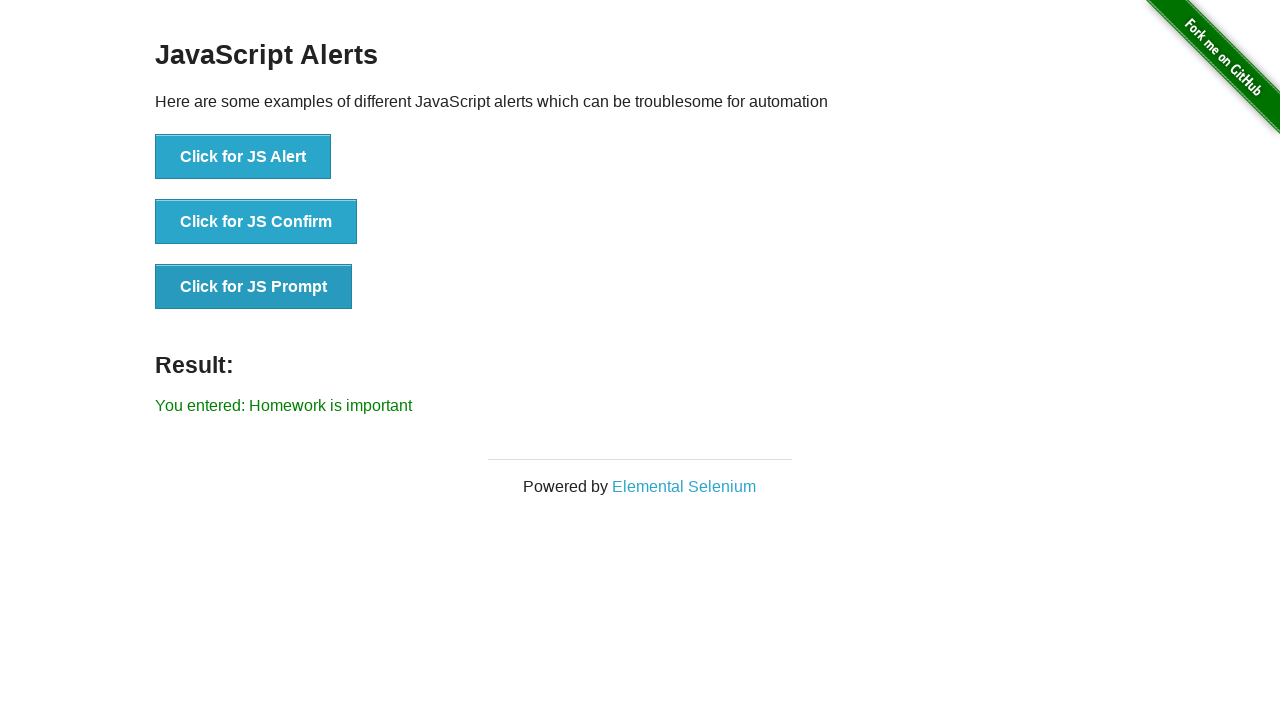

Result message appeared, verifying entered text is displayed
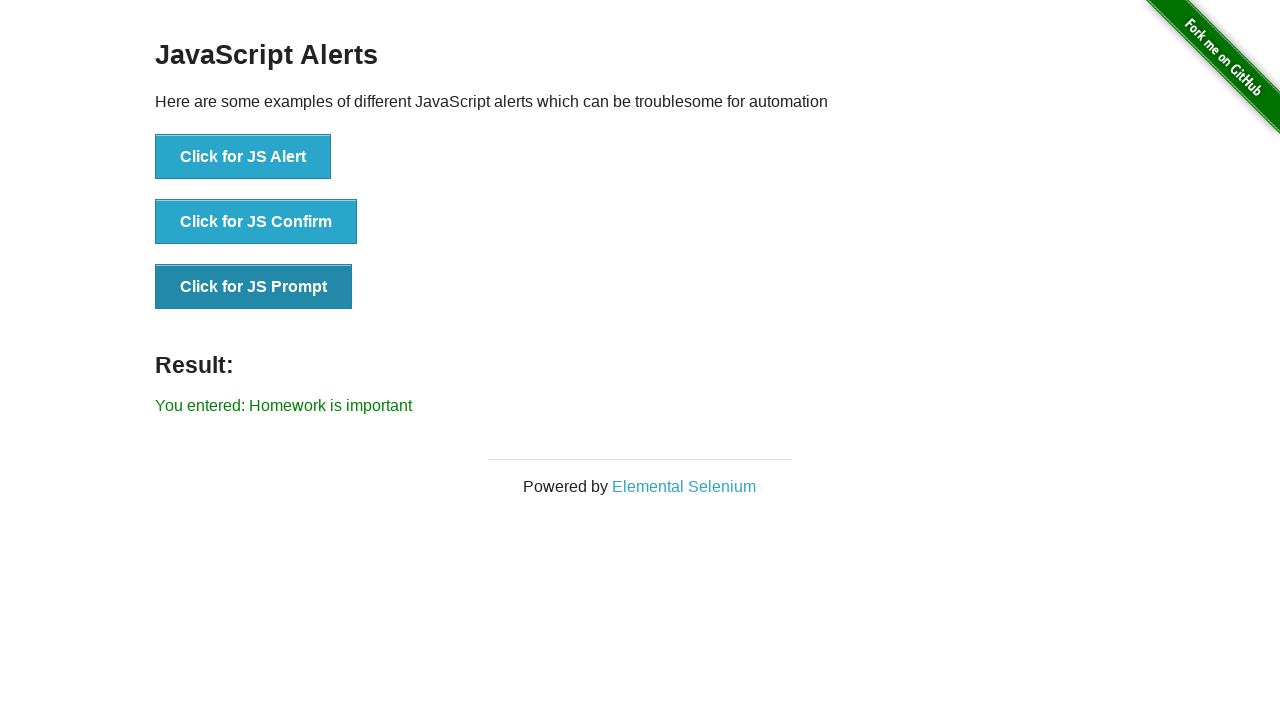

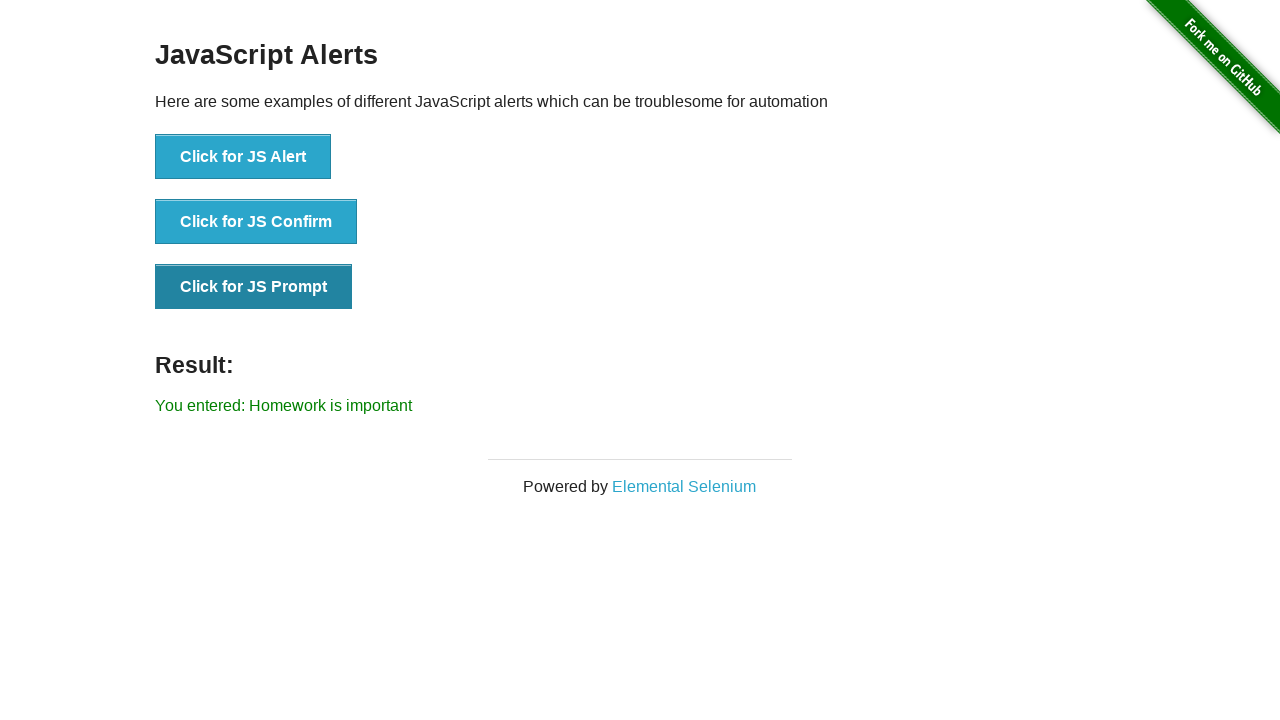